Tests browser back button functionality with todo filters

Starting URL: https://demo.playwright.dev/todomvc

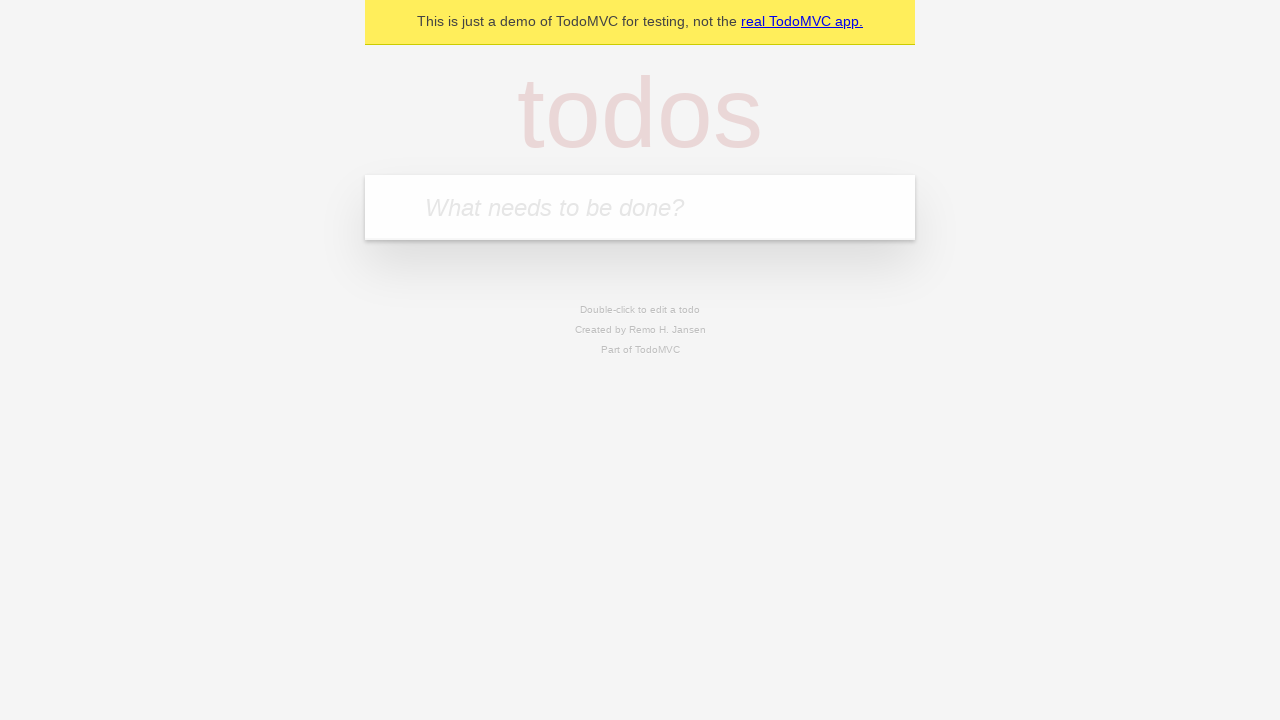

Filled first todo input with 'buy some cheese' on internal:attr=[placeholder="What needs to be done?"i]
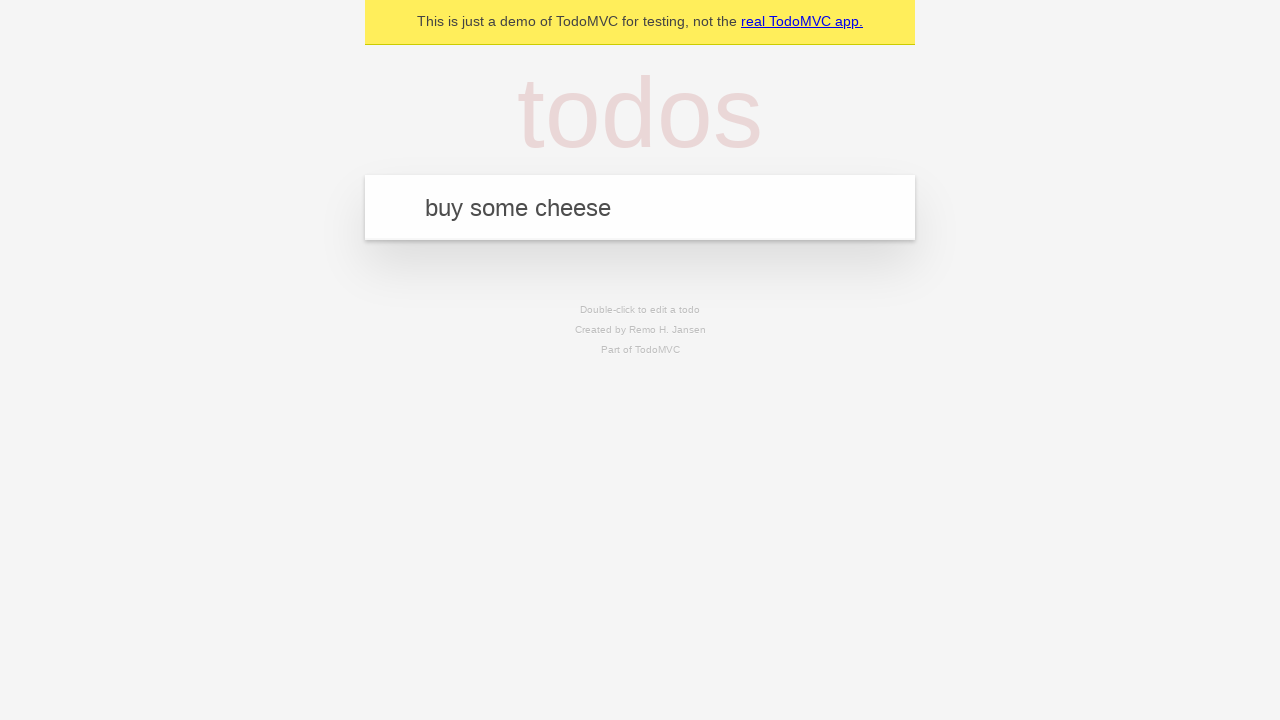

Pressed Enter to add first todo on internal:attr=[placeholder="What needs to be done?"i]
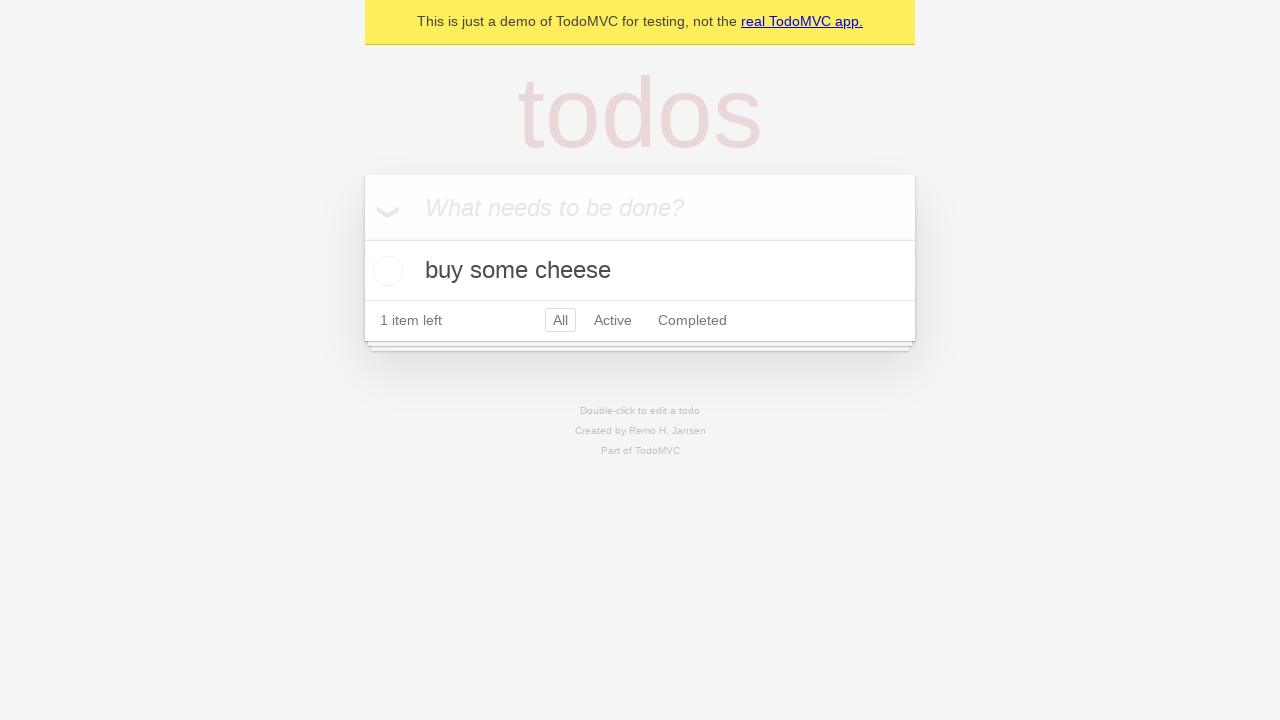

Filled second todo input with 'feed the cat' on internal:attr=[placeholder="What needs to be done?"i]
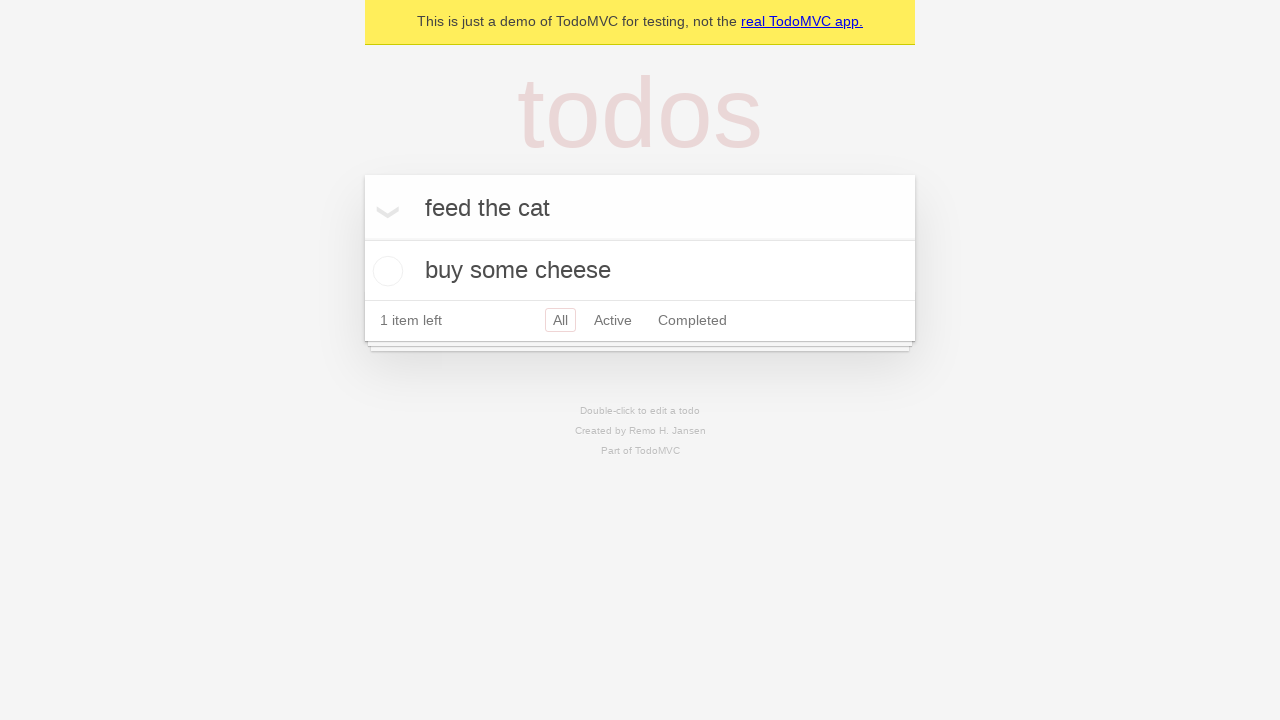

Pressed Enter to add second todo on internal:attr=[placeholder="What needs to be done?"i]
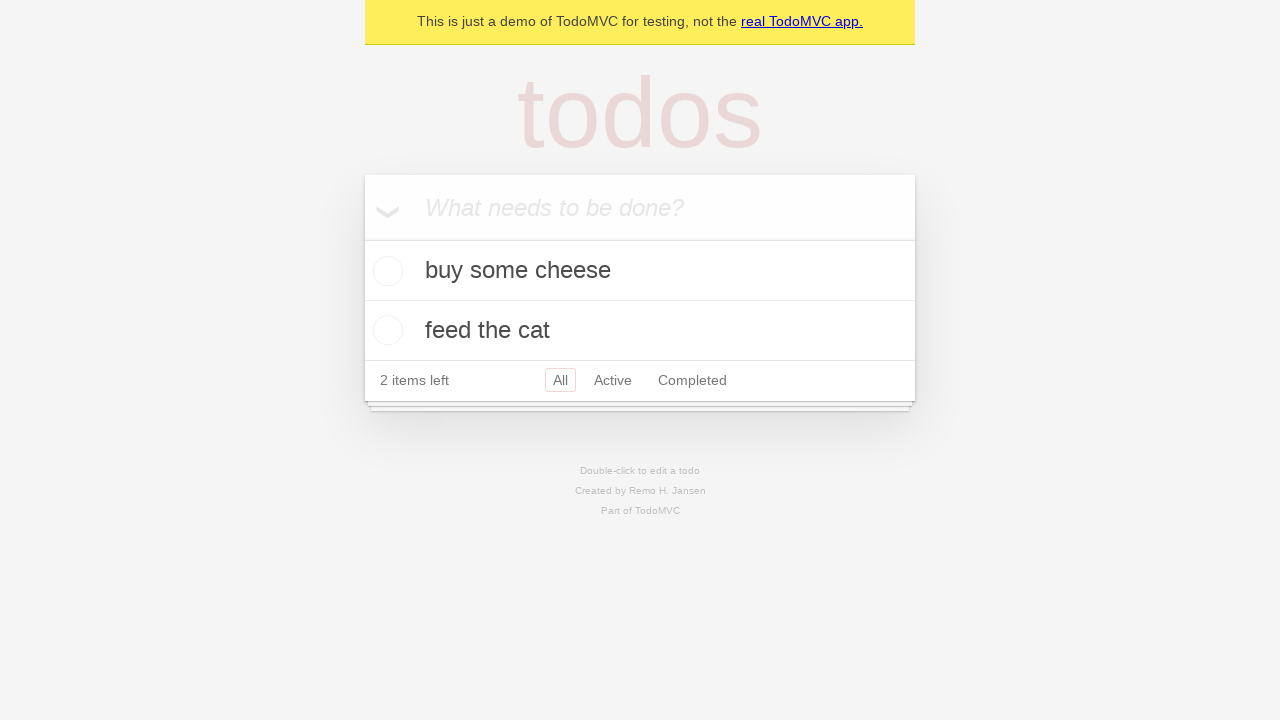

Filled third todo input with 'book a doctors appointment' on internal:attr=[placeholder="What needs to be done?"i]
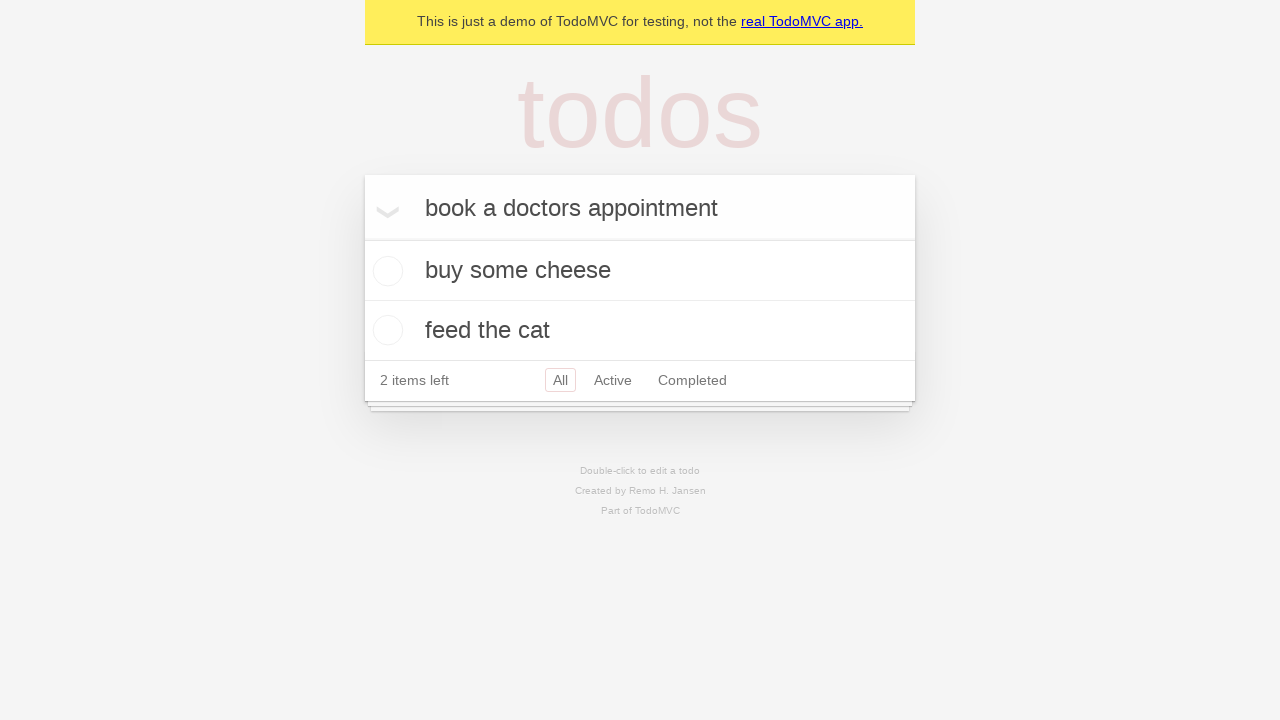

Pressed Enter to add third todo on internal:attr=[placeholder="What needs to be done?"i]
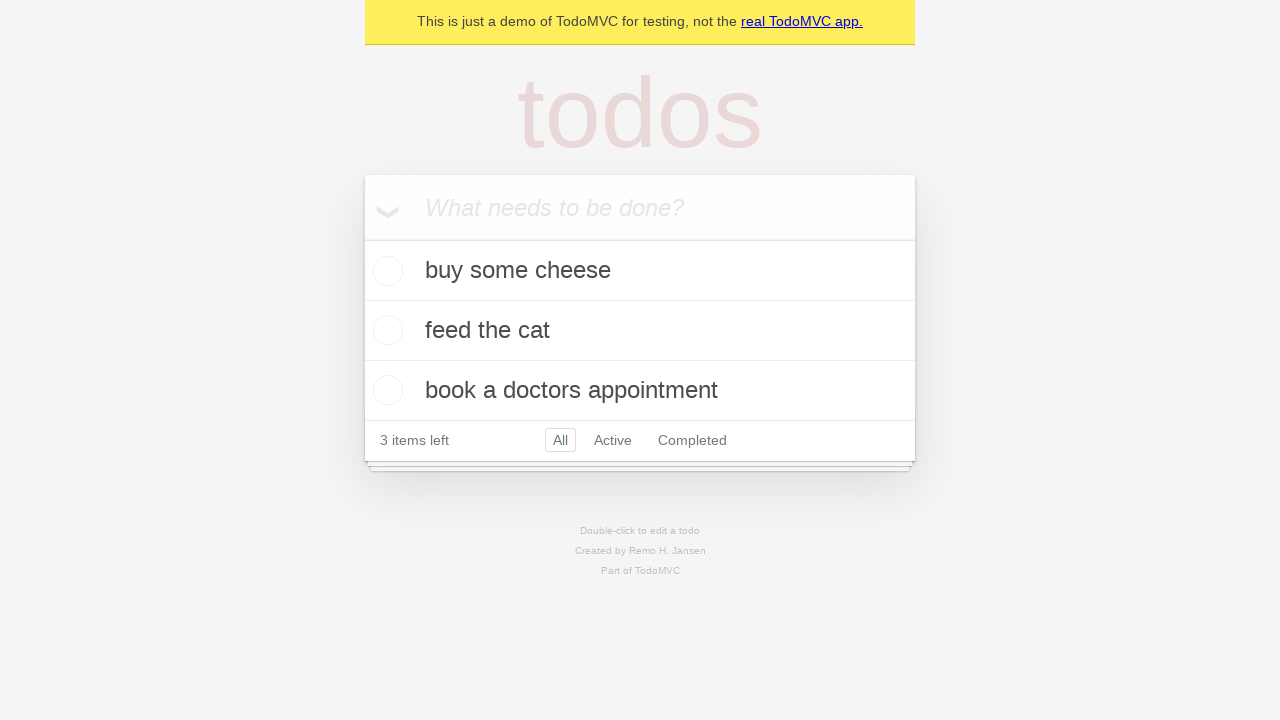

Checked second todo item as completed at (385, 330) on .todo-list li .toggle >> nth=1
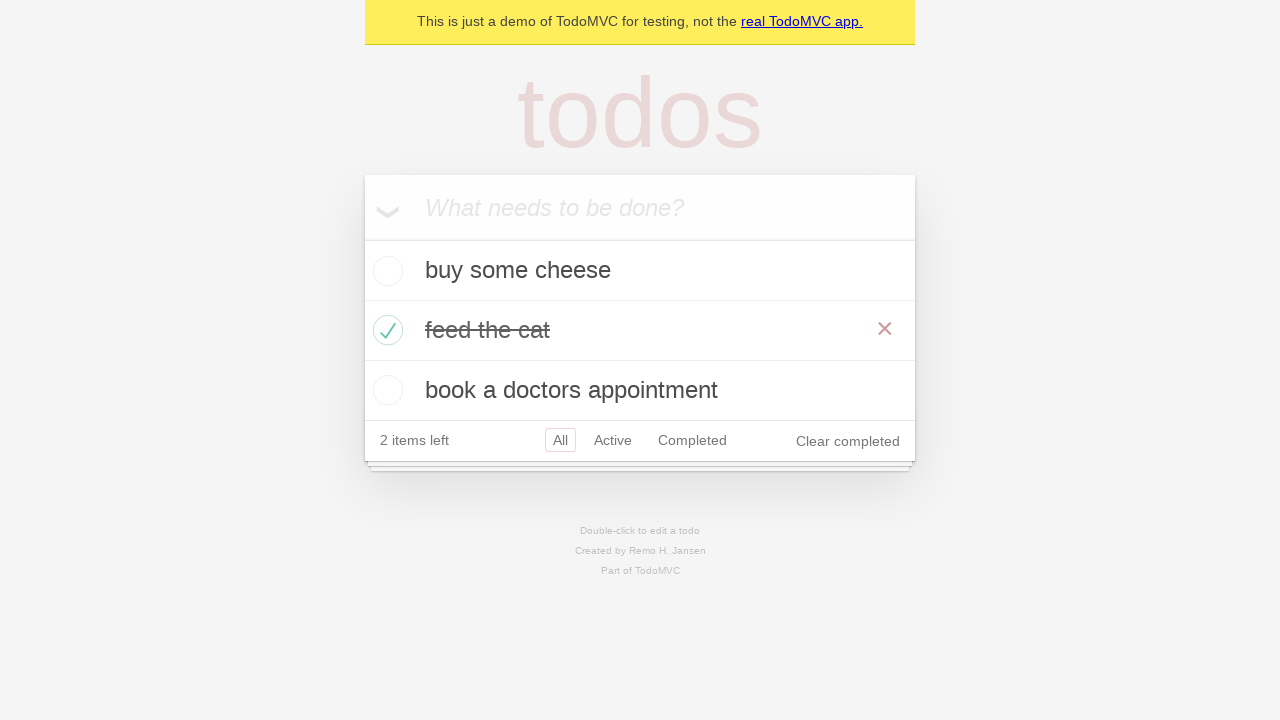

Clicked 'All' filter link at (560, 440) on internal:role=link[name="All"i]
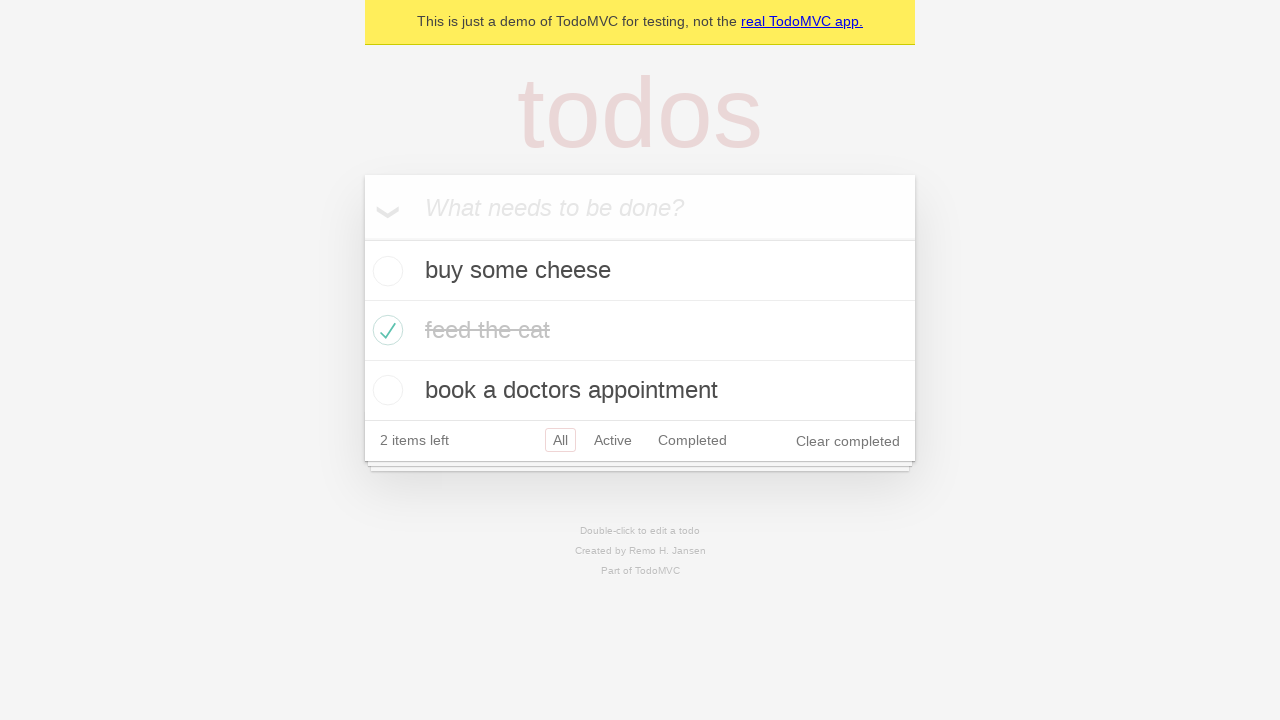

Clicked 'Active' filter link at (613, 440) on internal:role=link[name="Active"i]
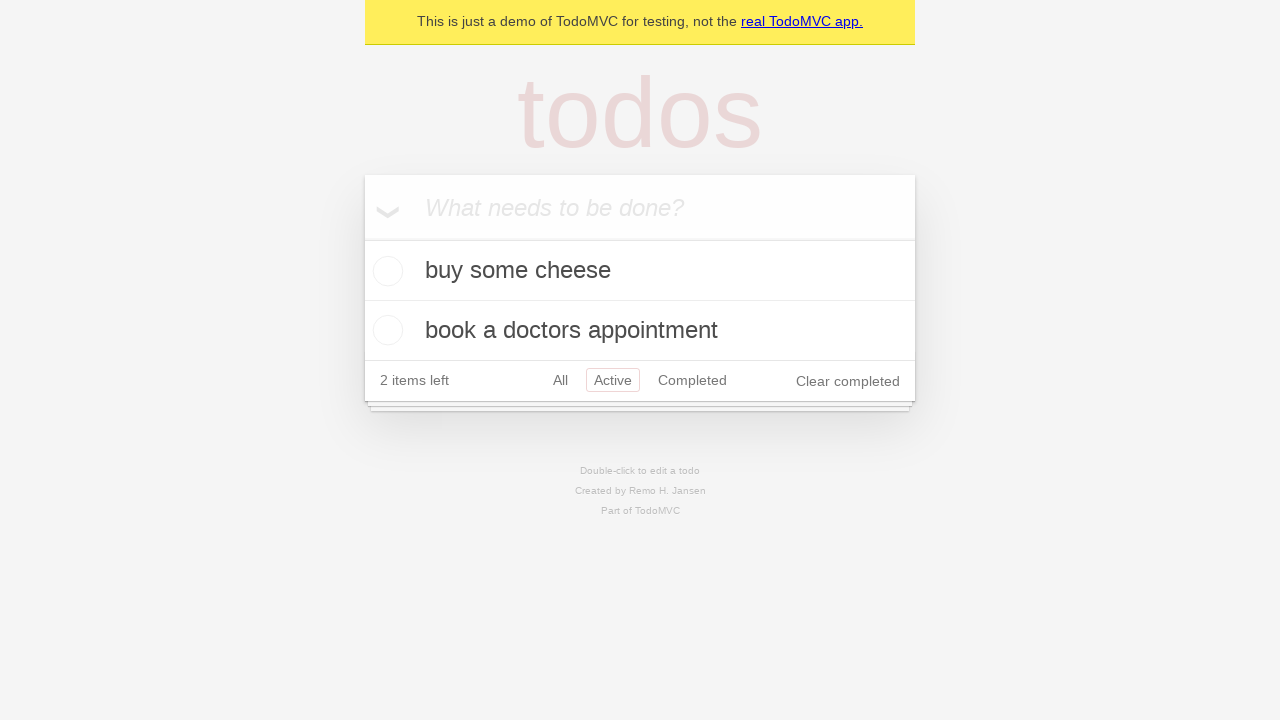

Clicked 'Completed' filter link at (692, 380) on internal:role=link[name="Completed"i]
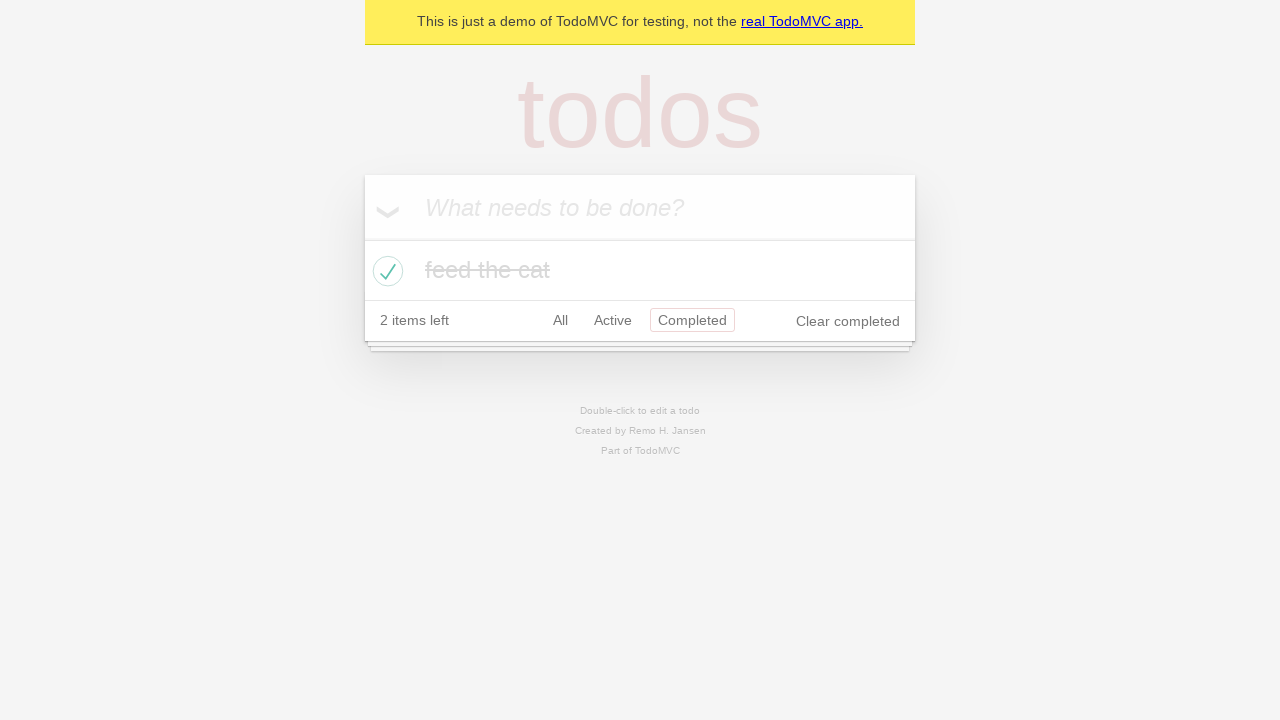

Navigated back from 'Completed' filter
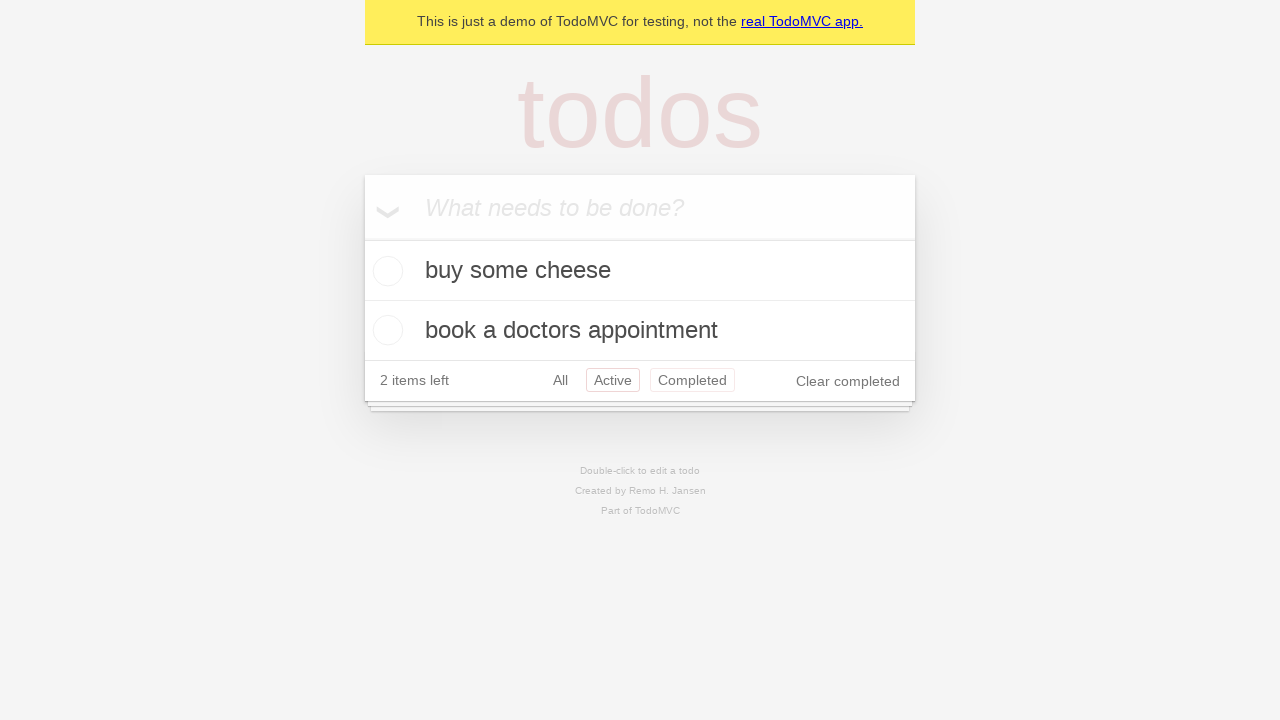

Navigated back from 'Active' filter
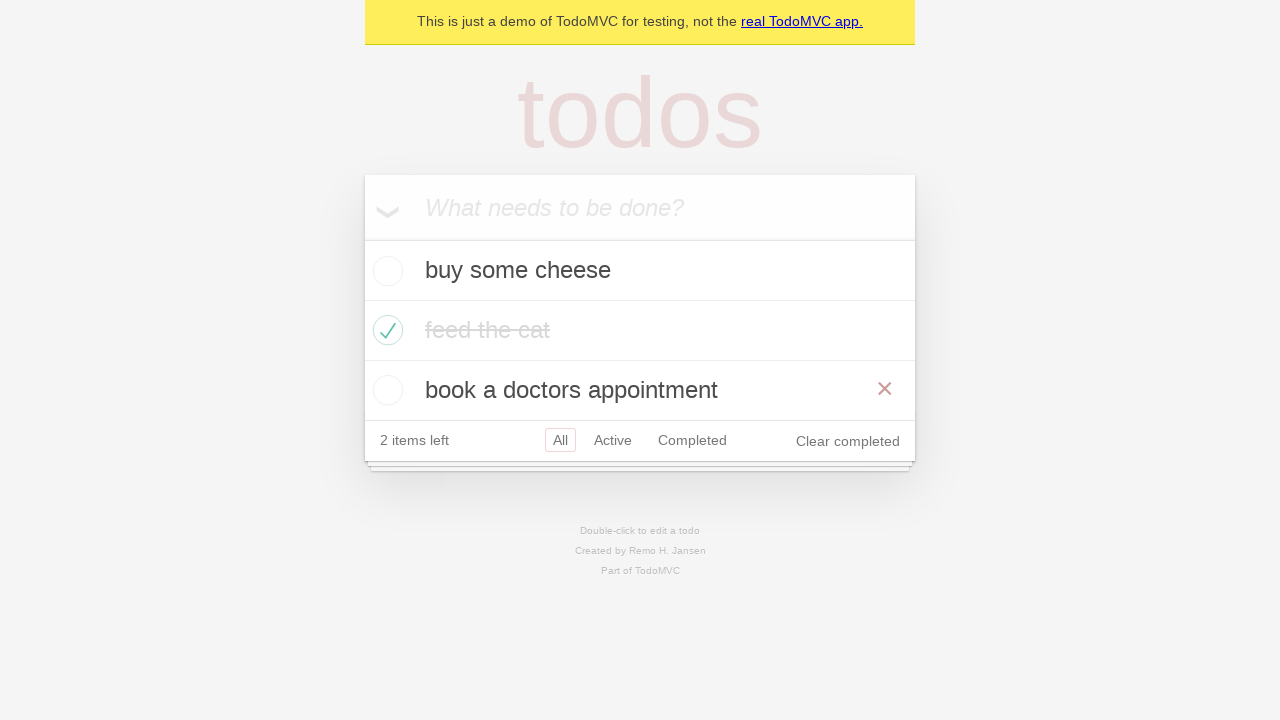

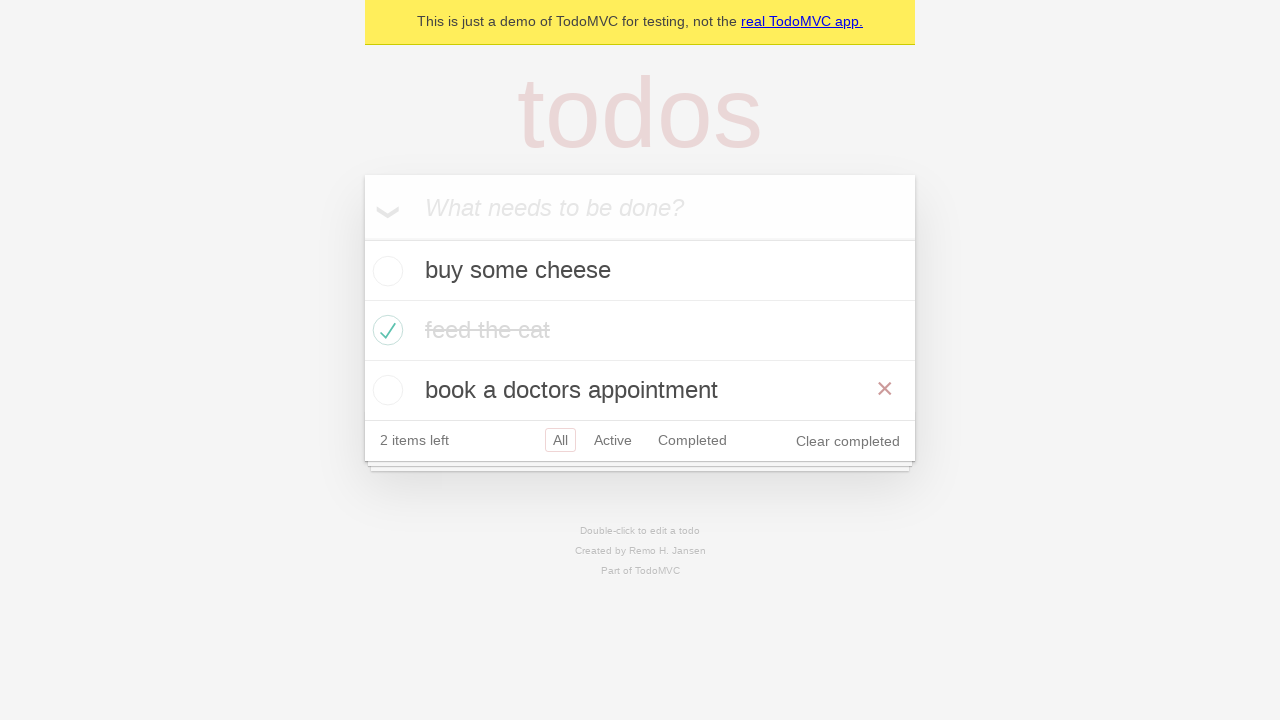